Fills input field using class-based CSS selector

Starting URL: https://www.saucedemo.com/

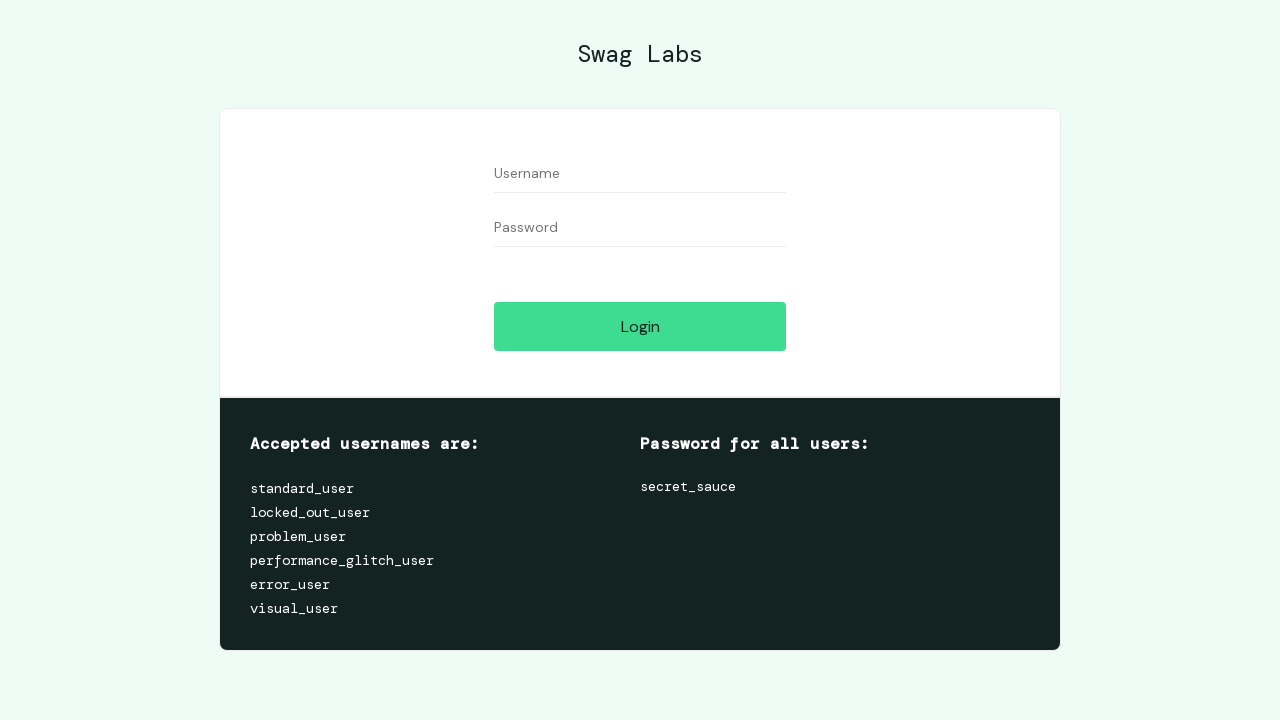

Filled input field with class selectors '.input_error.form_input' with text 'QACircle' on input.input_error.form_input
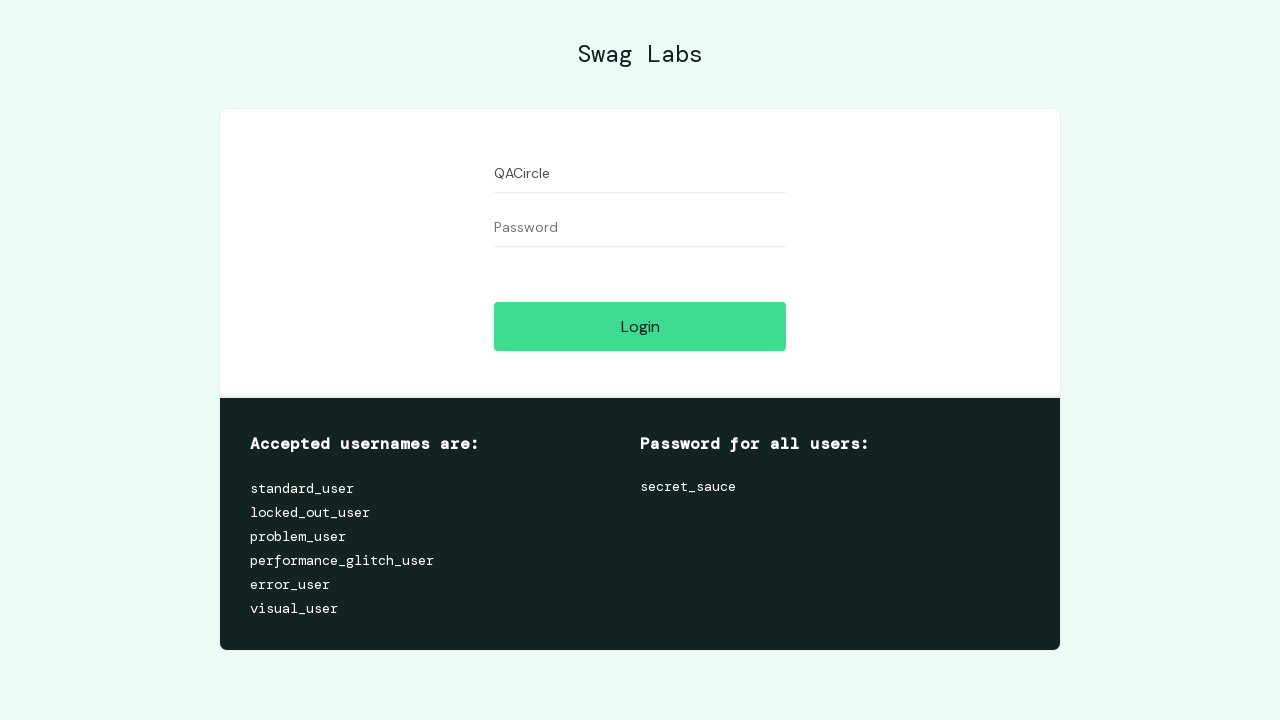

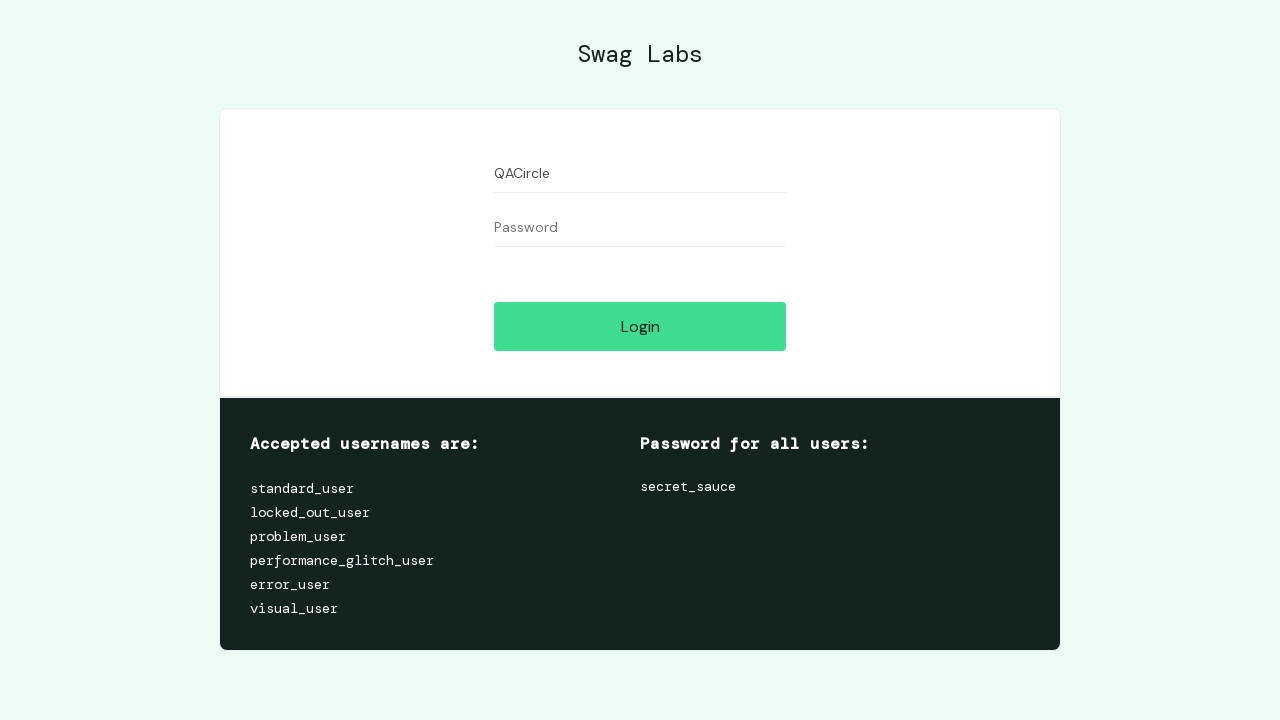